Navigates to DuckDuckGo homepage and waits for the page to load

Starting URL: https://duckduckgo.com

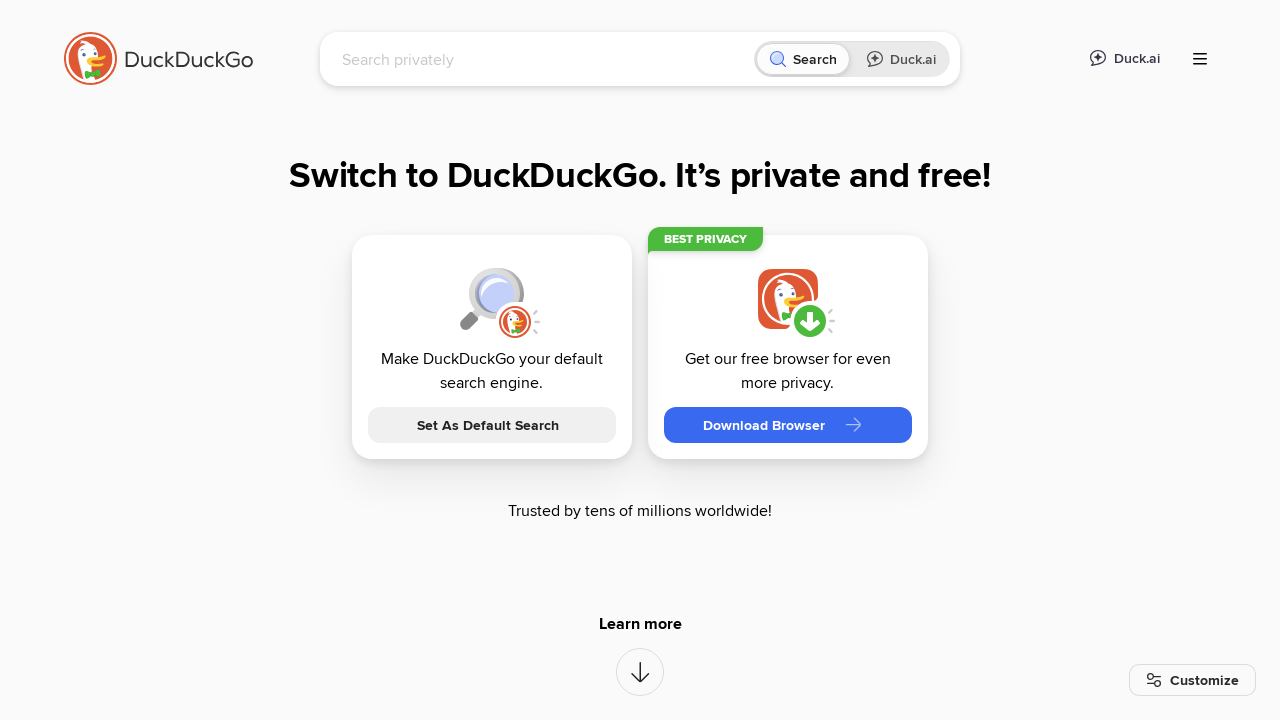

DuckDuckGo homepage loaded and network idle
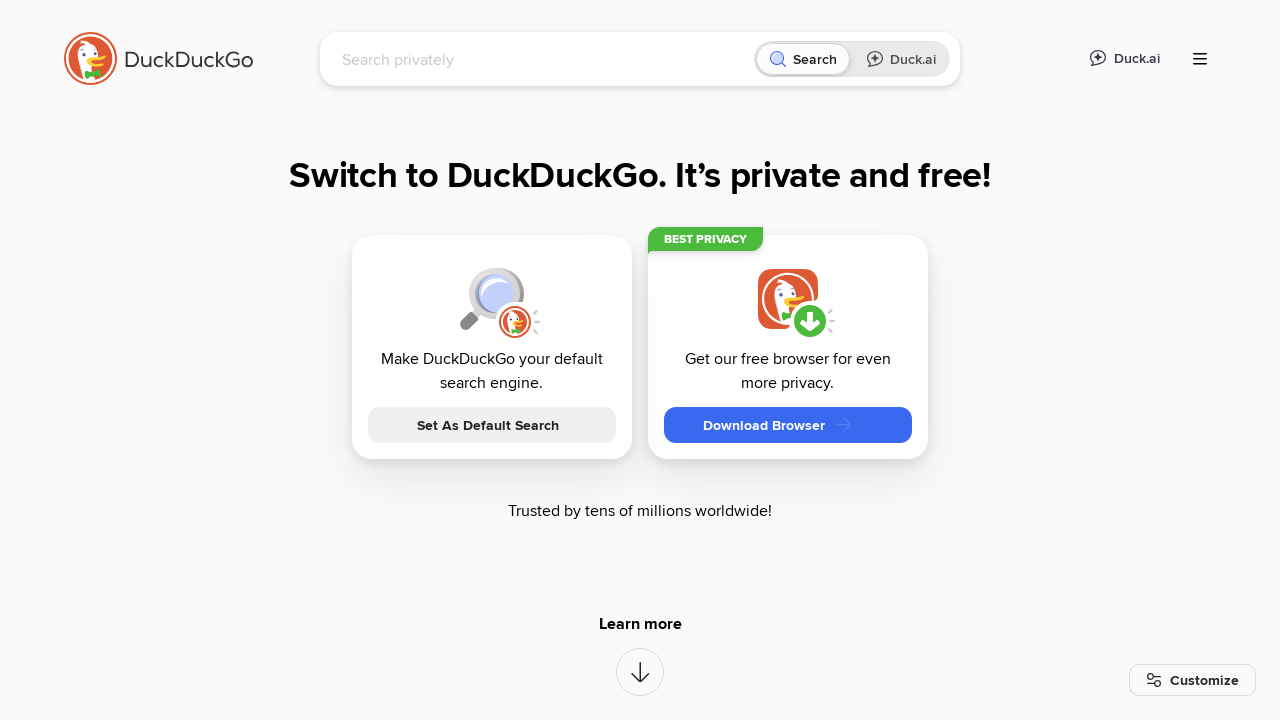

Search input field is visible on the page
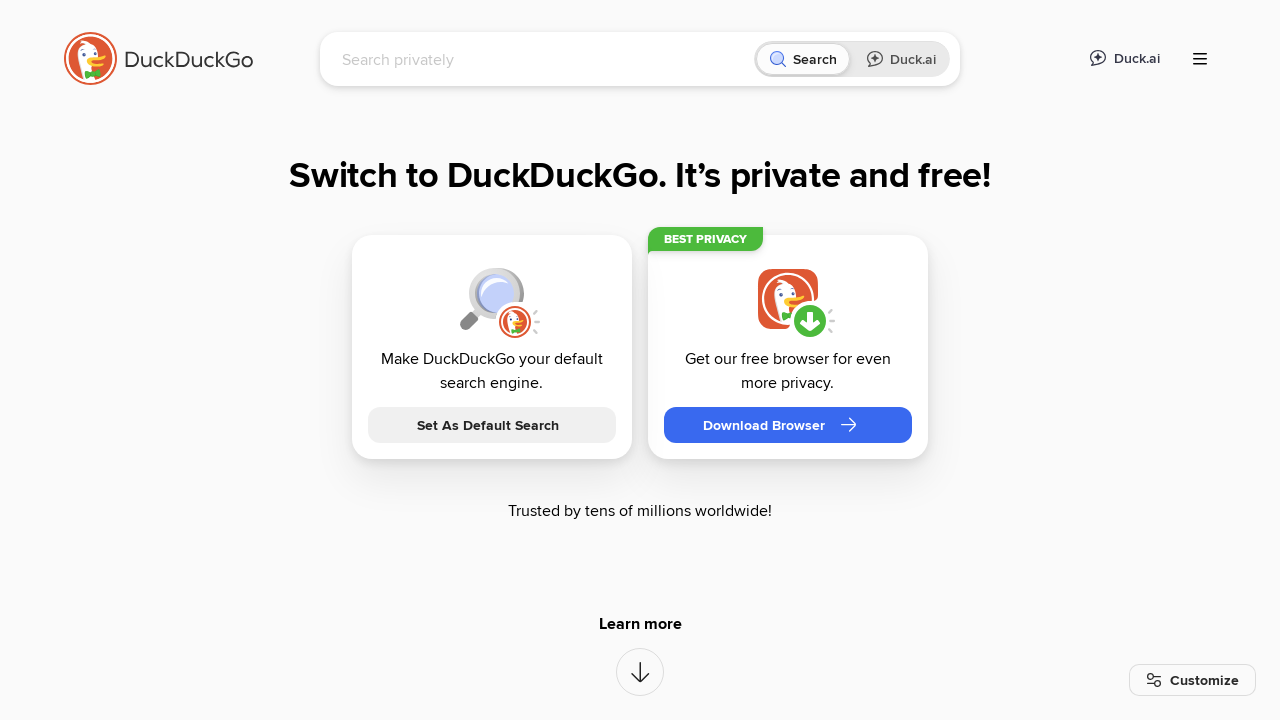

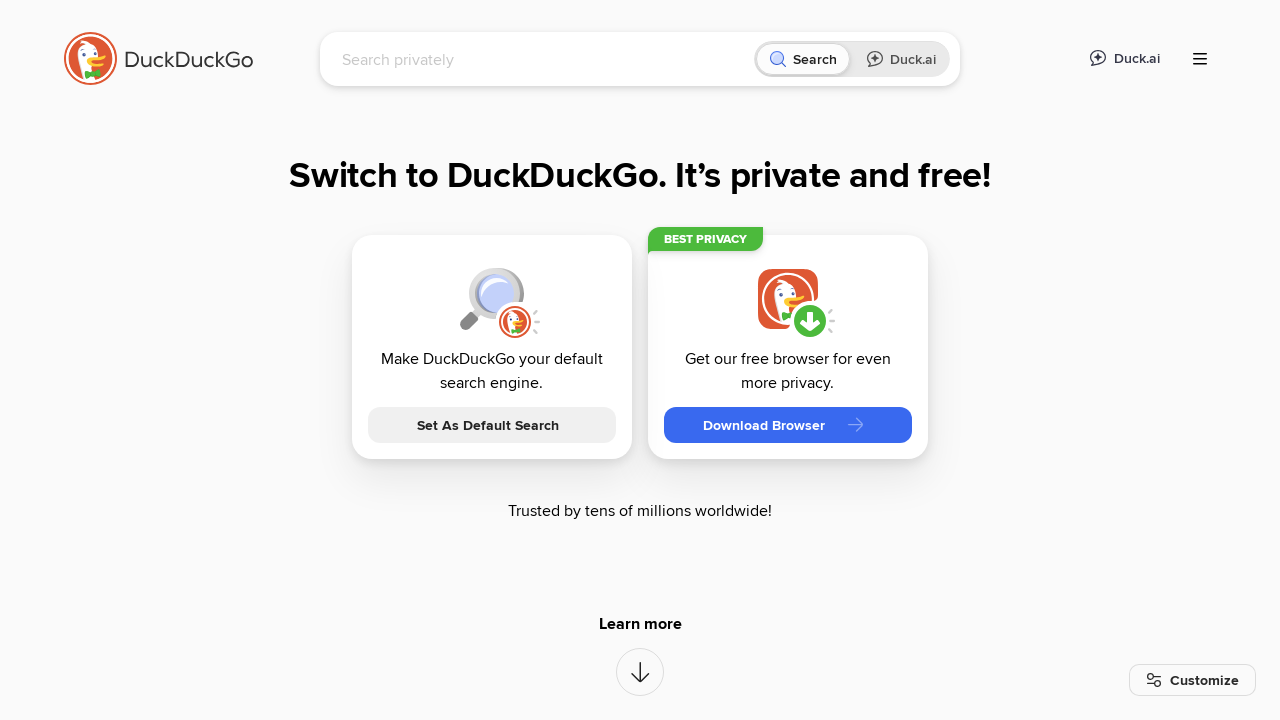